Tests multiple window handling by clicking several "Try it Yourself" links that open new windows/tabs, then iterates through all open windows to verify they were opened successfully.

Starting URL: https://www.w3schools.com/js/js_popup.asp

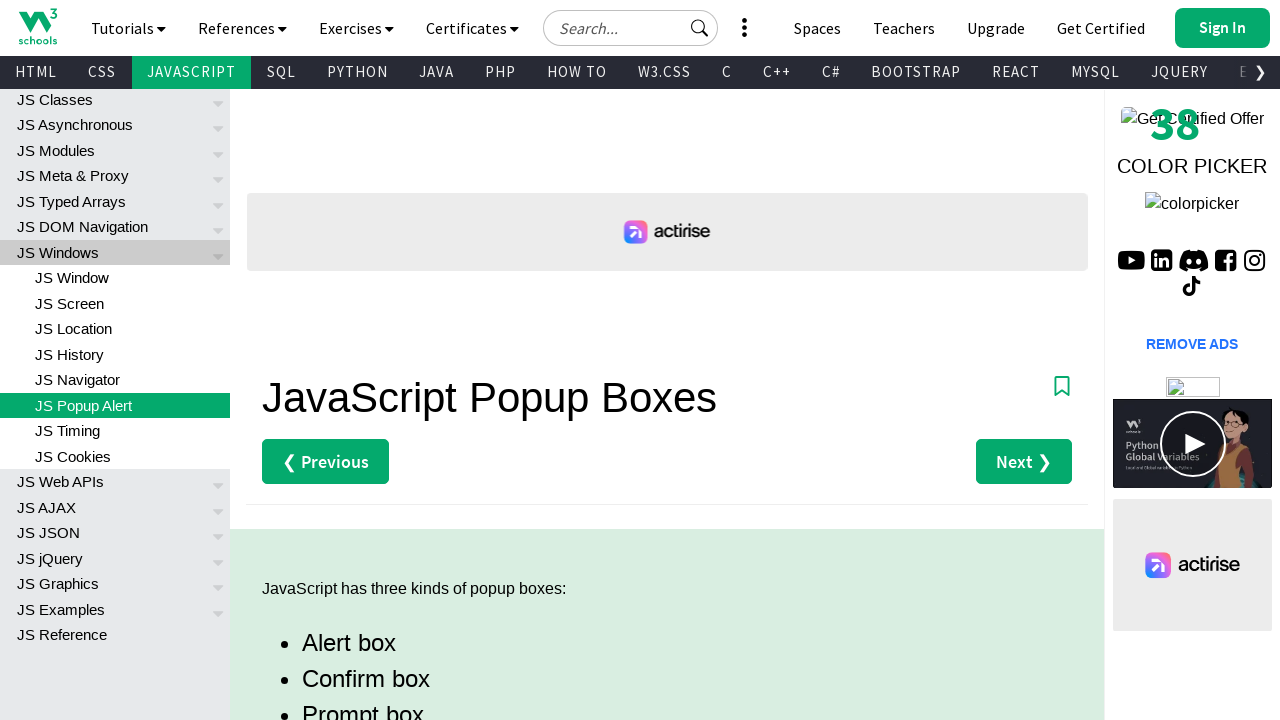

Clicked first 'Try it Yourself' link at (334, 360) on (//a[text()='Try it Yourself »'])[1]
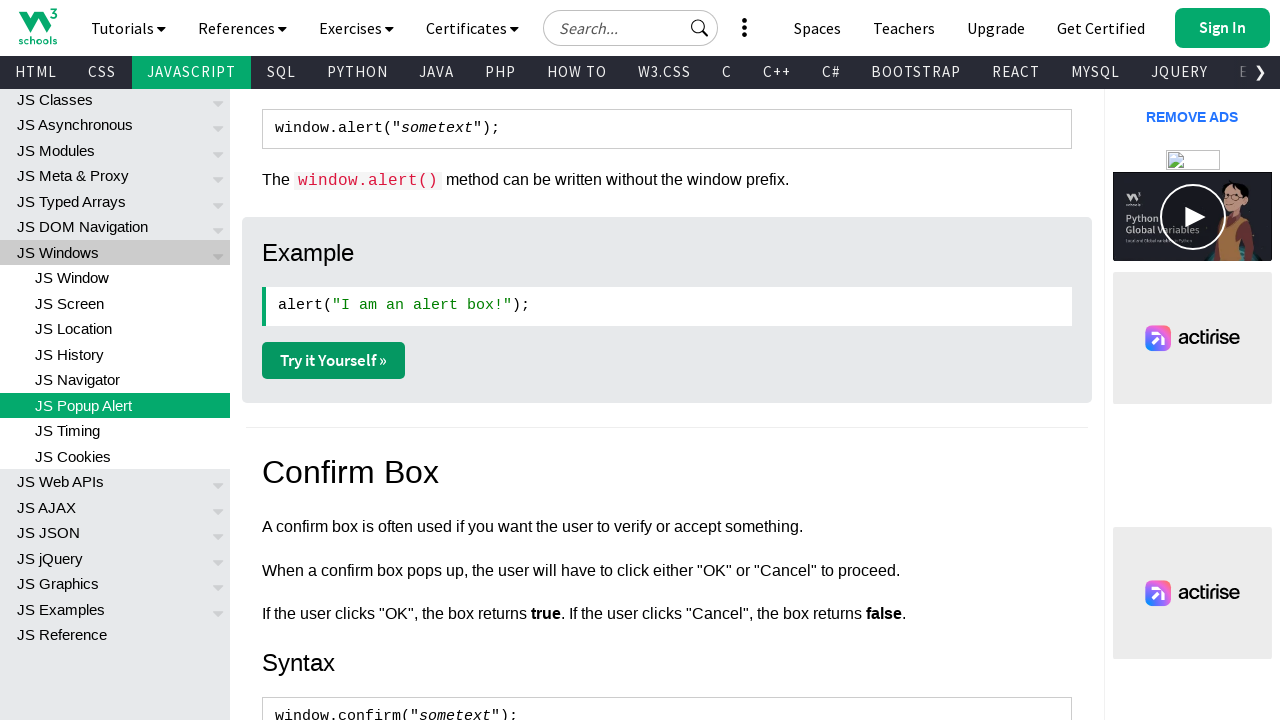

Clicked second 'Try it Yourself' link at (334, 361) on (//a[text()='Try it Yourself »'])[2]
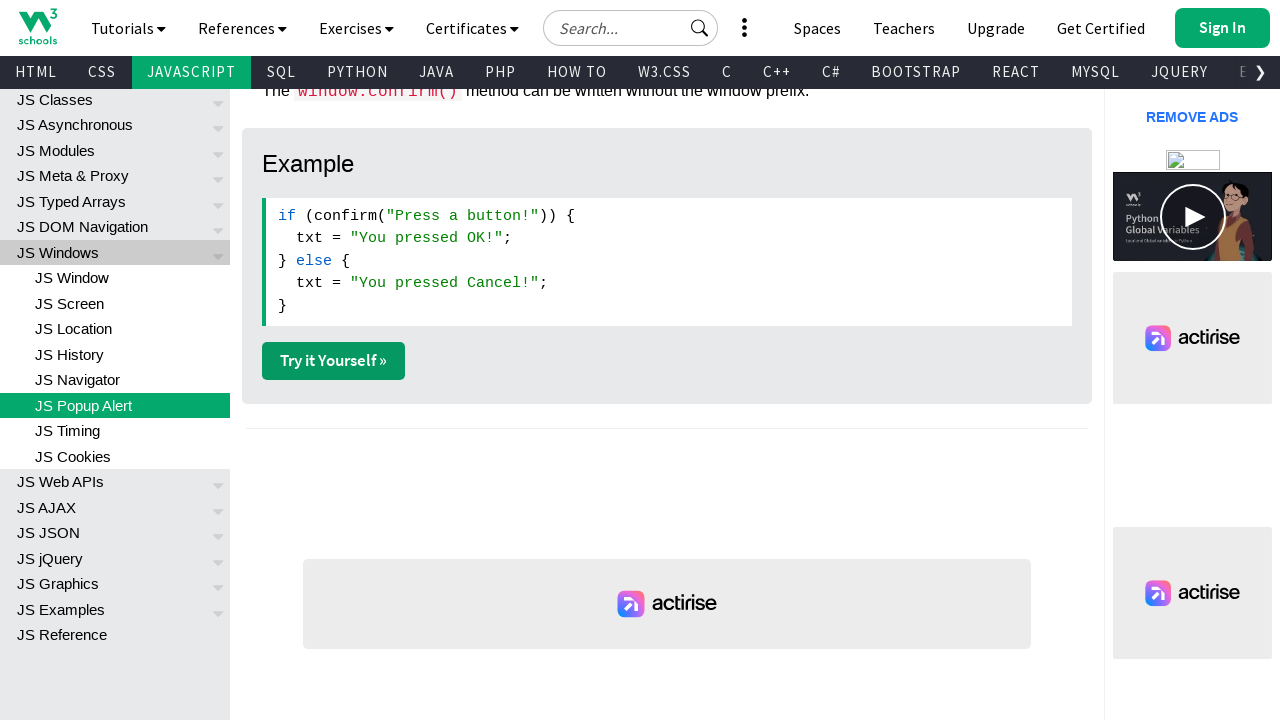

Clicked third 'Try it Yourself' link at (334, 361) on (//a[text()='Try it Yourself »'])[3]
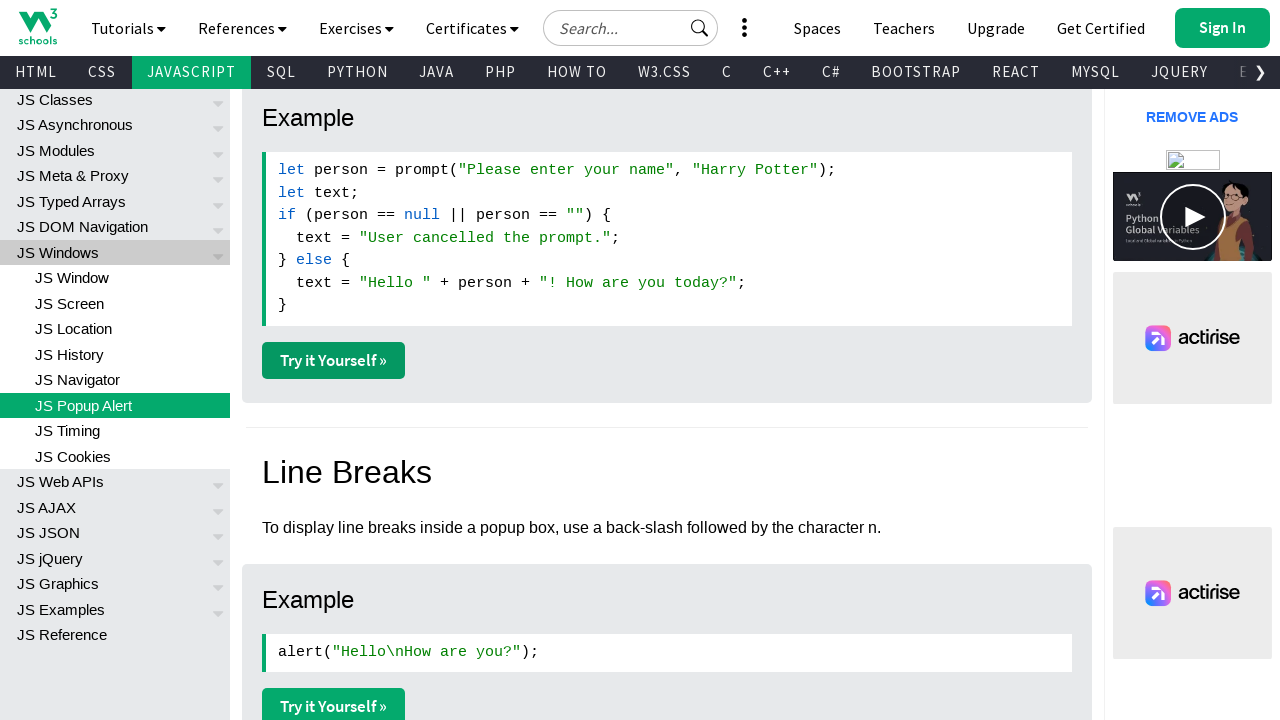

Clicked fourth 'Try it Yourself' link at (334, 702) on (//a[text()='Try it Yourself »'])[4]
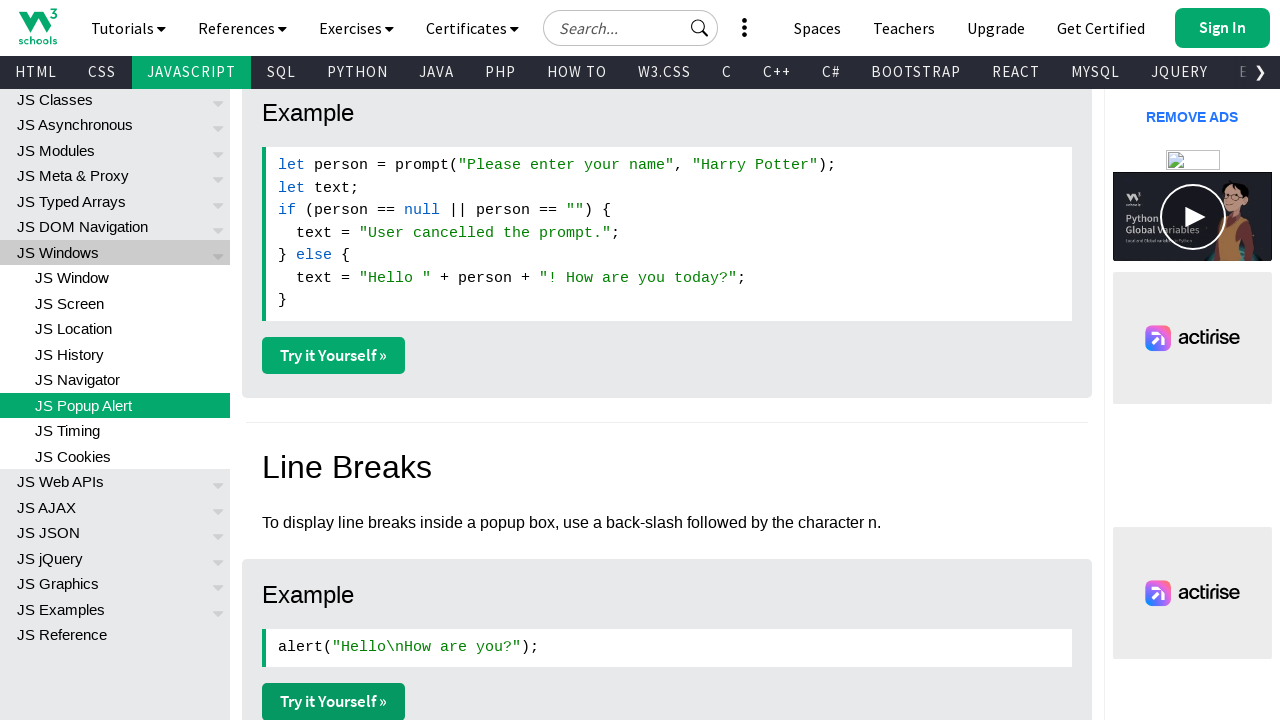

Retrieved all open pages/windows from context
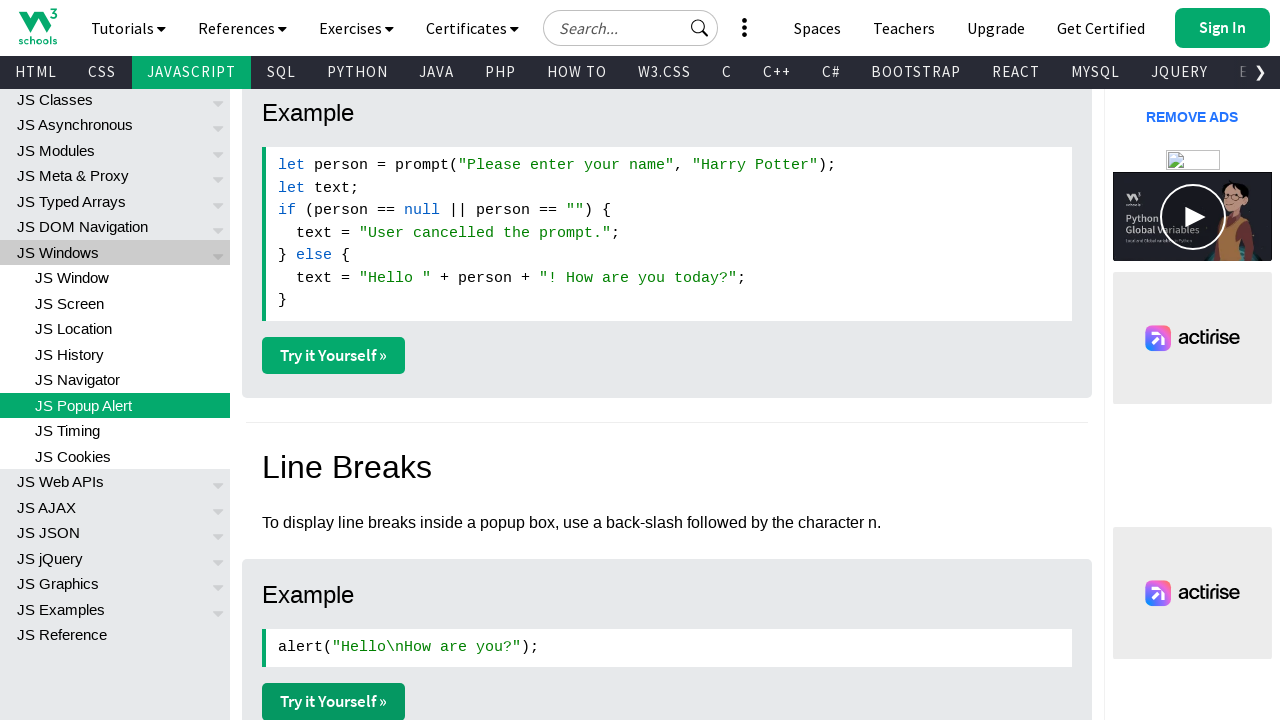

Brought opened page to front
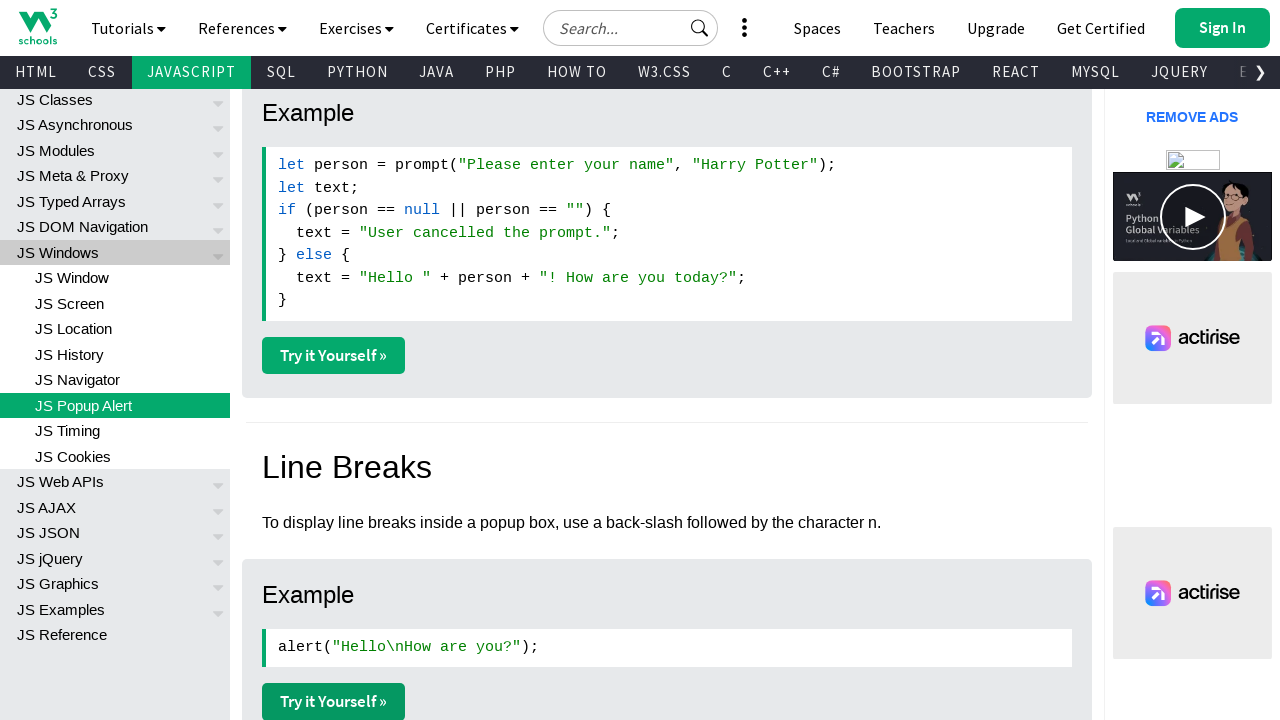

Verified opened page loaded successfully
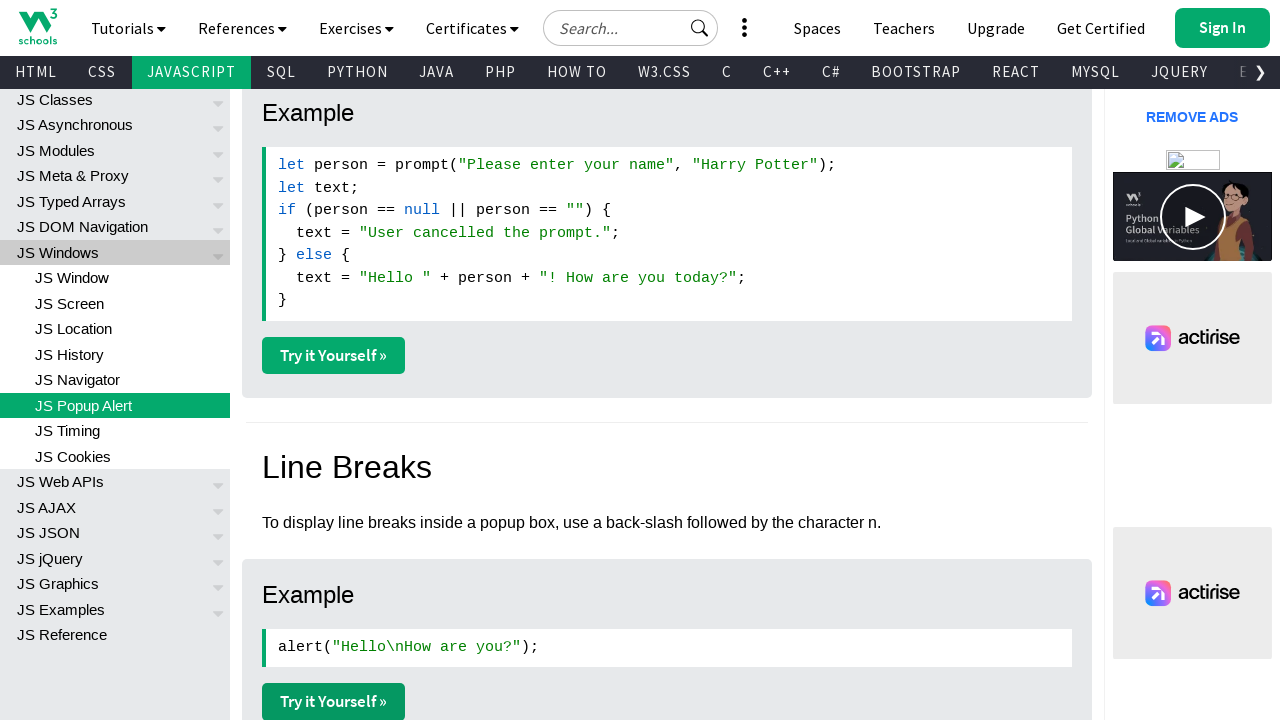

Brought opened page to front
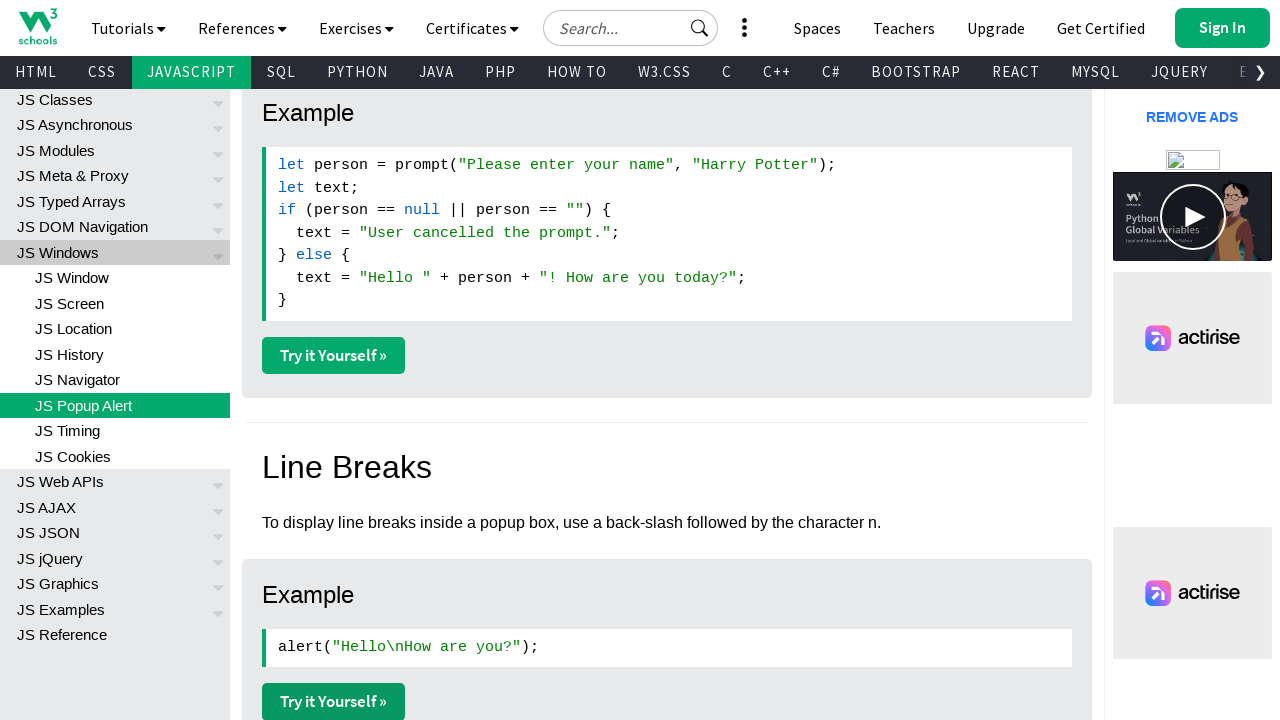

Verified opened page loaded successfully
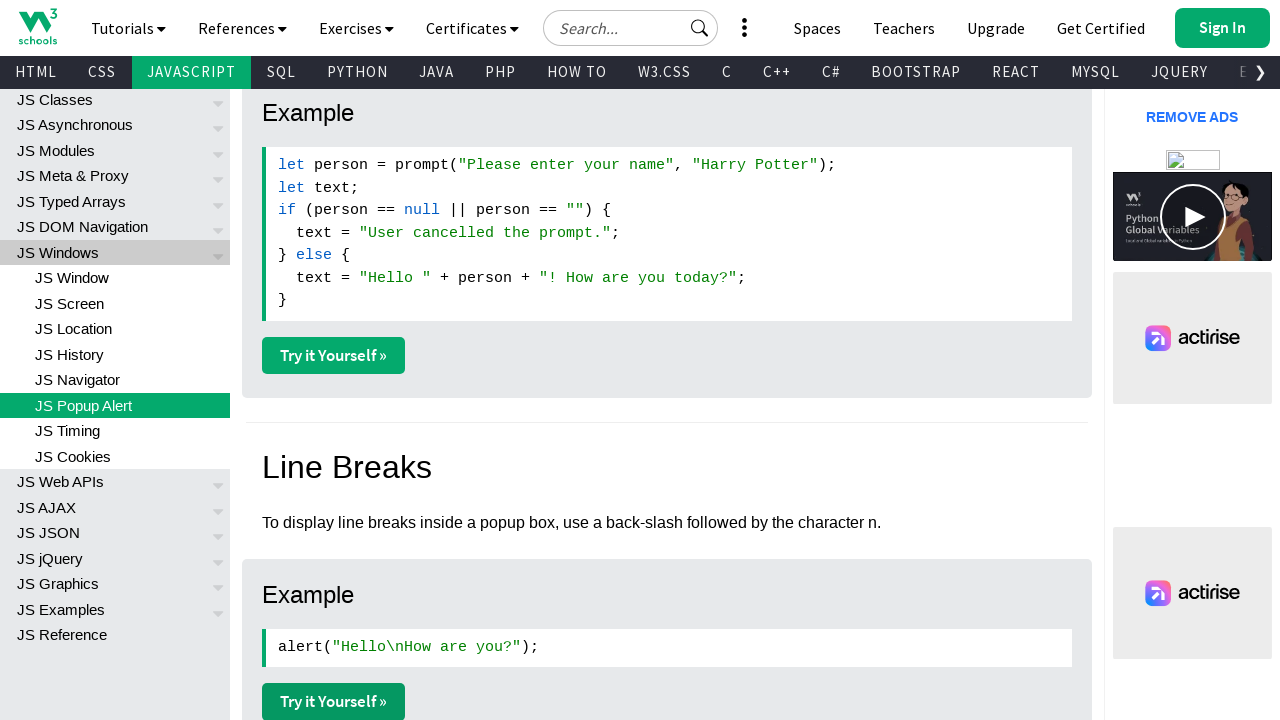

Brought opened page to front
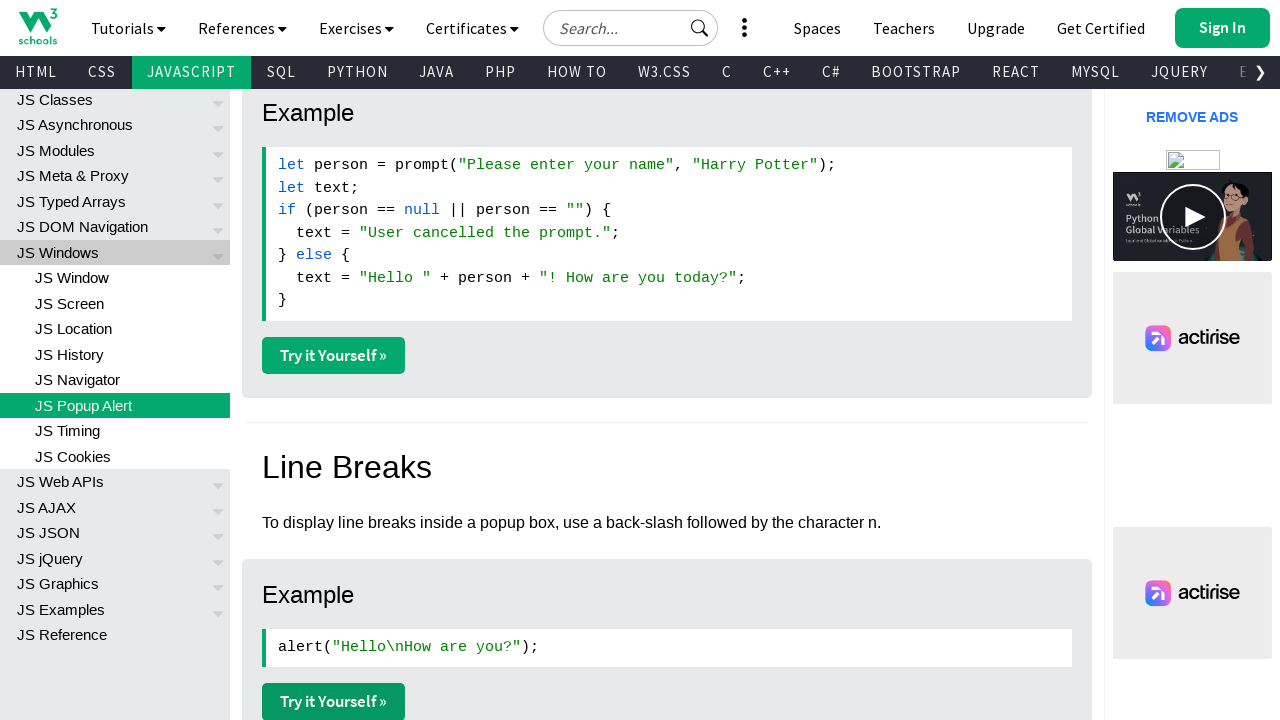

Verified opened page loaded successfully
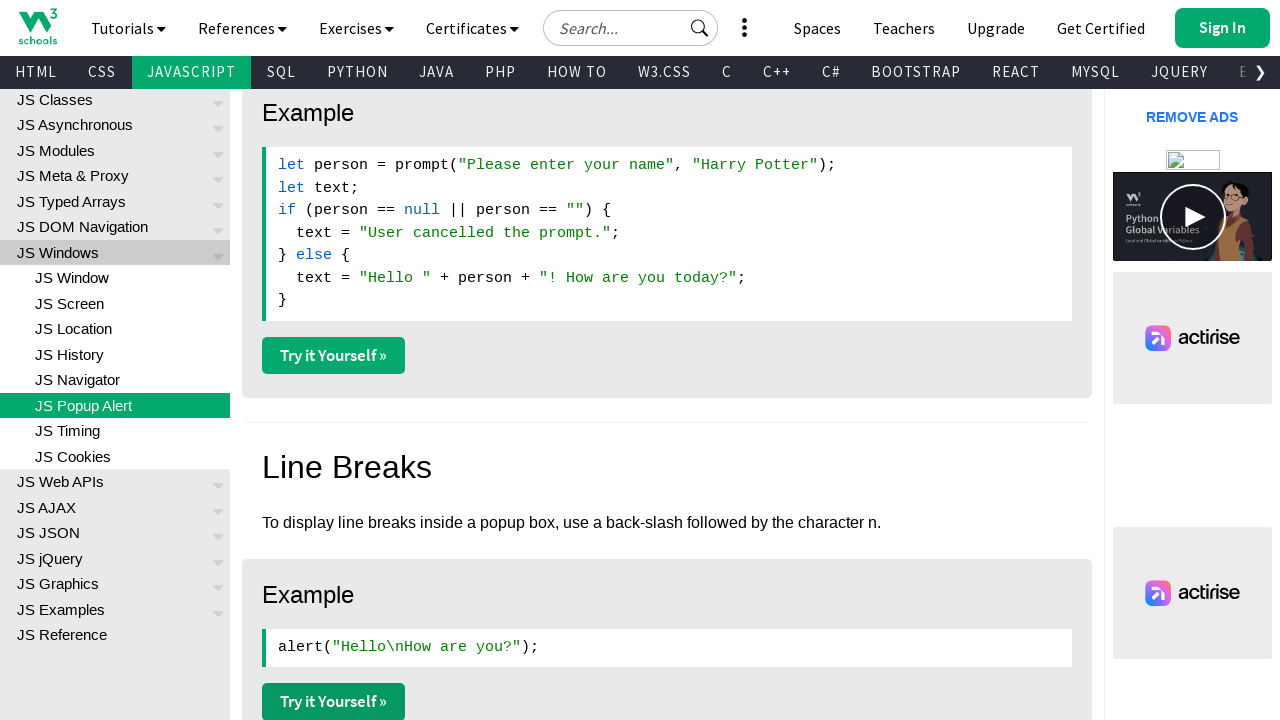

Brought opened page to front
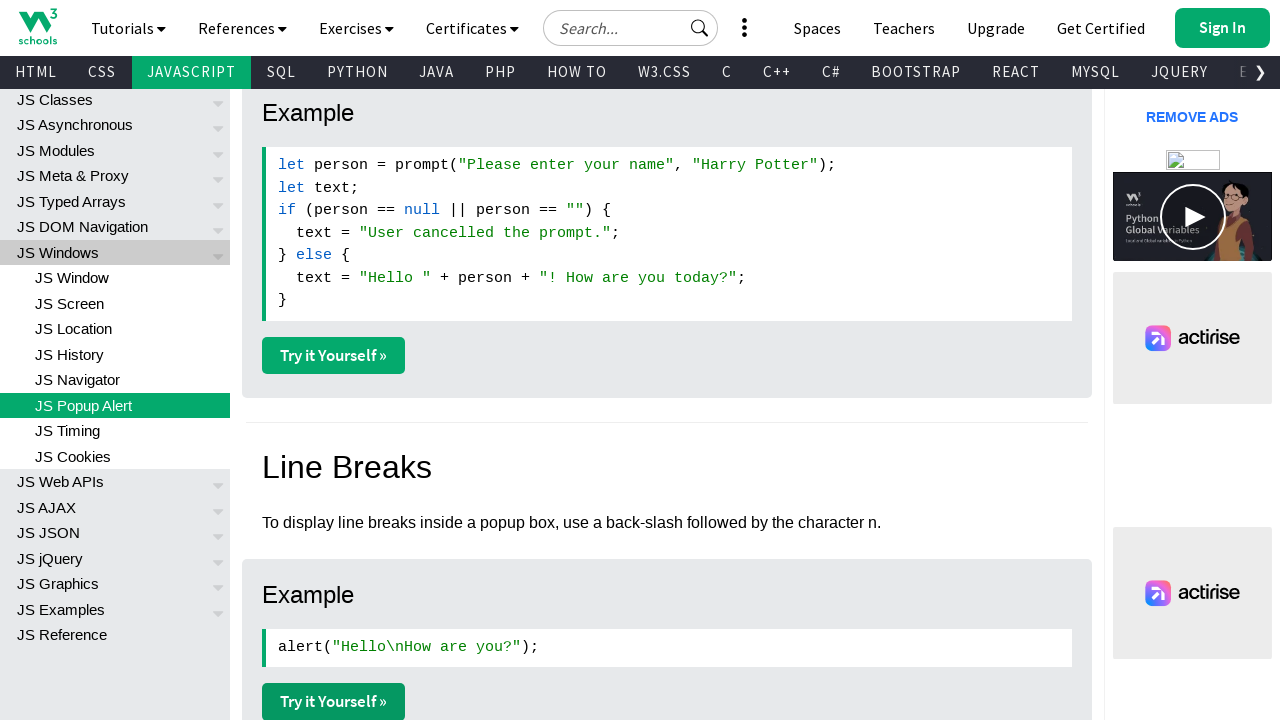

Verified opened page loaded successfully
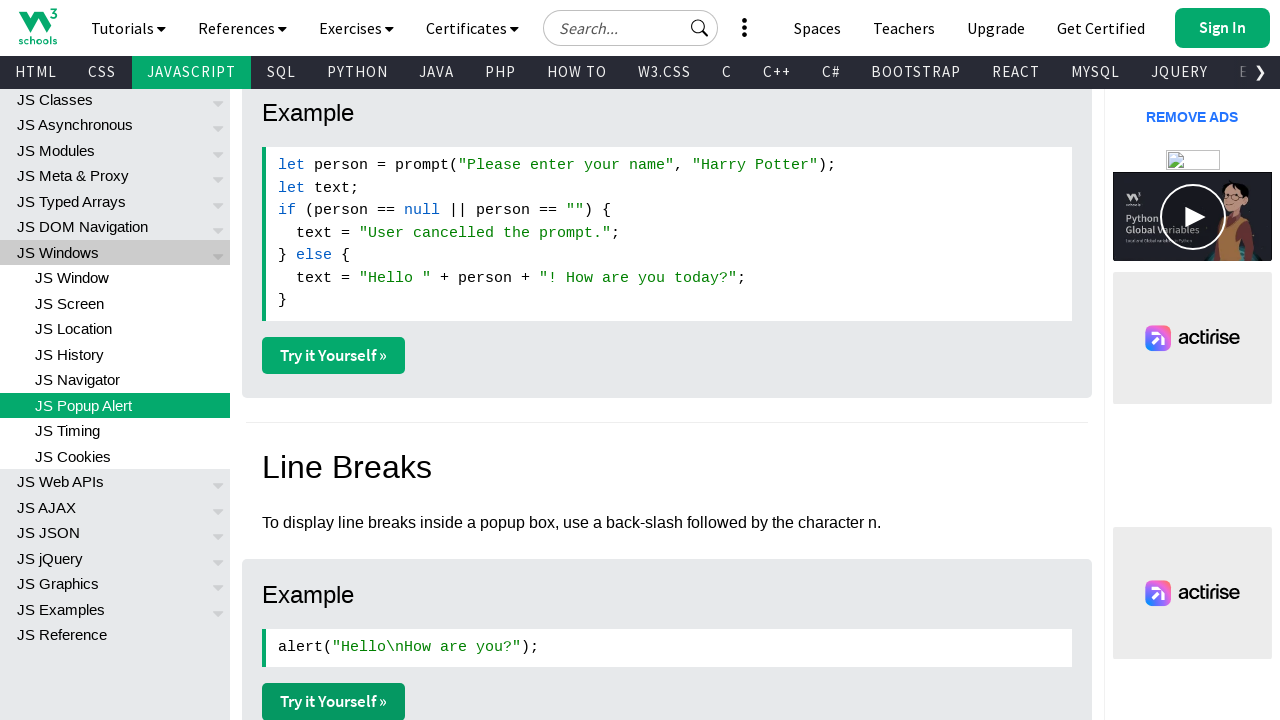

Brought opened page to front
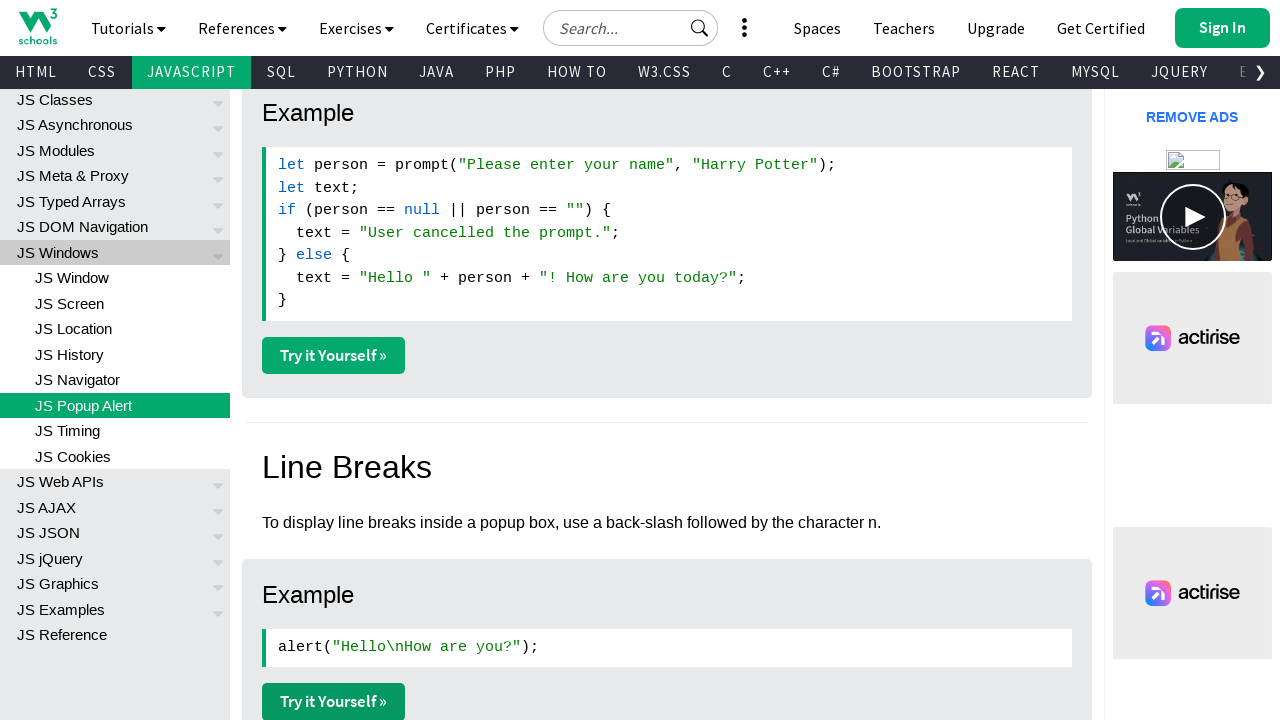

Verified opened page loaded successfully
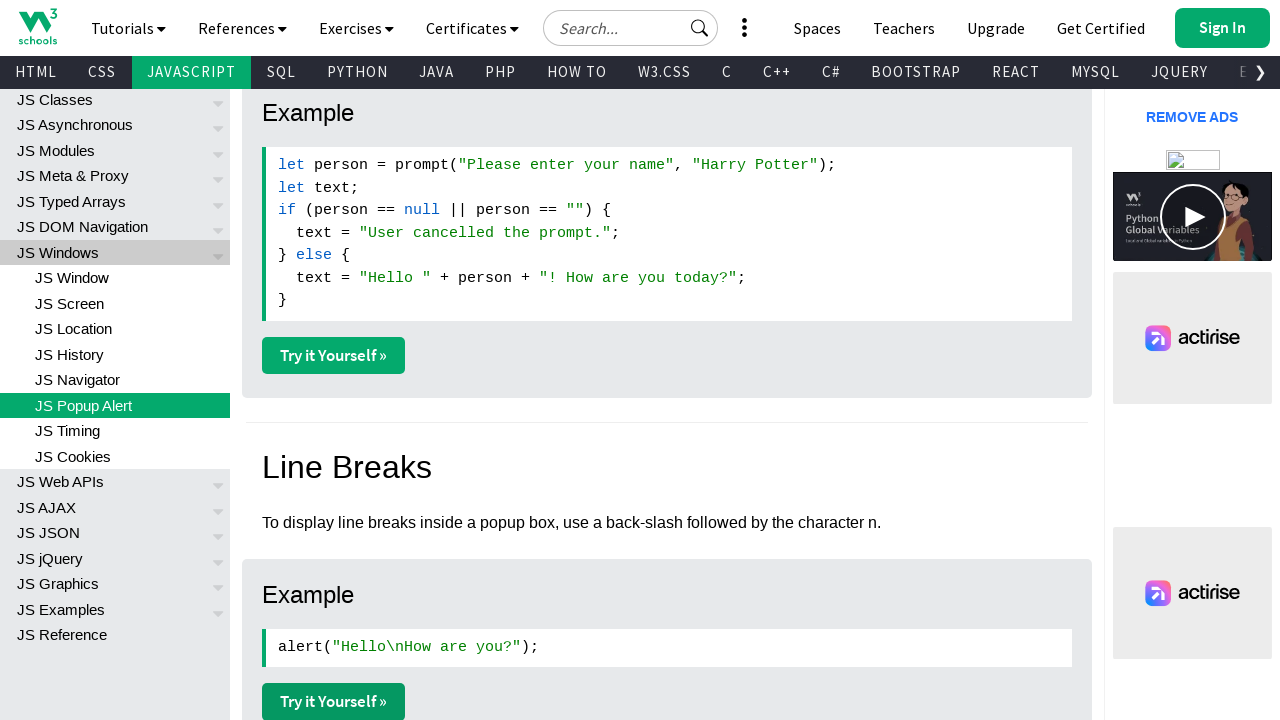

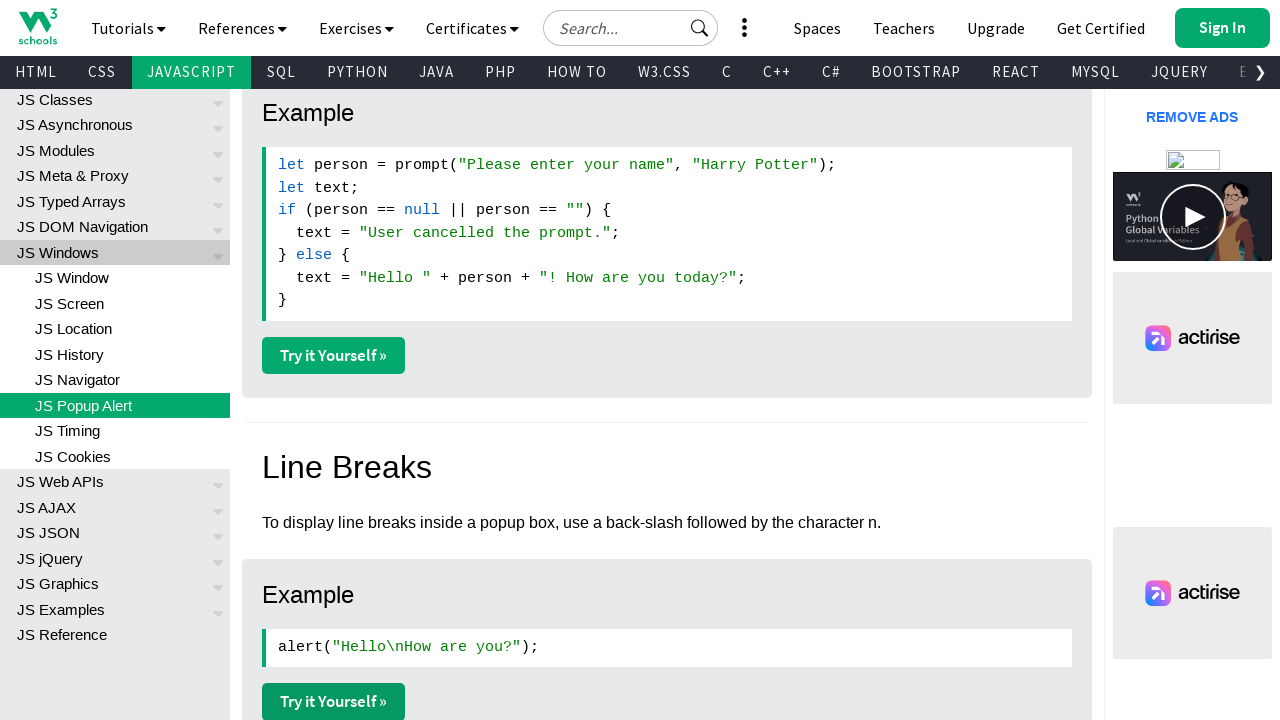